Tests browser tab switching functionality by opening multiple new tabs, switching between them, closing tabs one by one, and verifying the correct tab count and URLs throughout the process.

Starting URL: https://demoqa.com/browser-windows

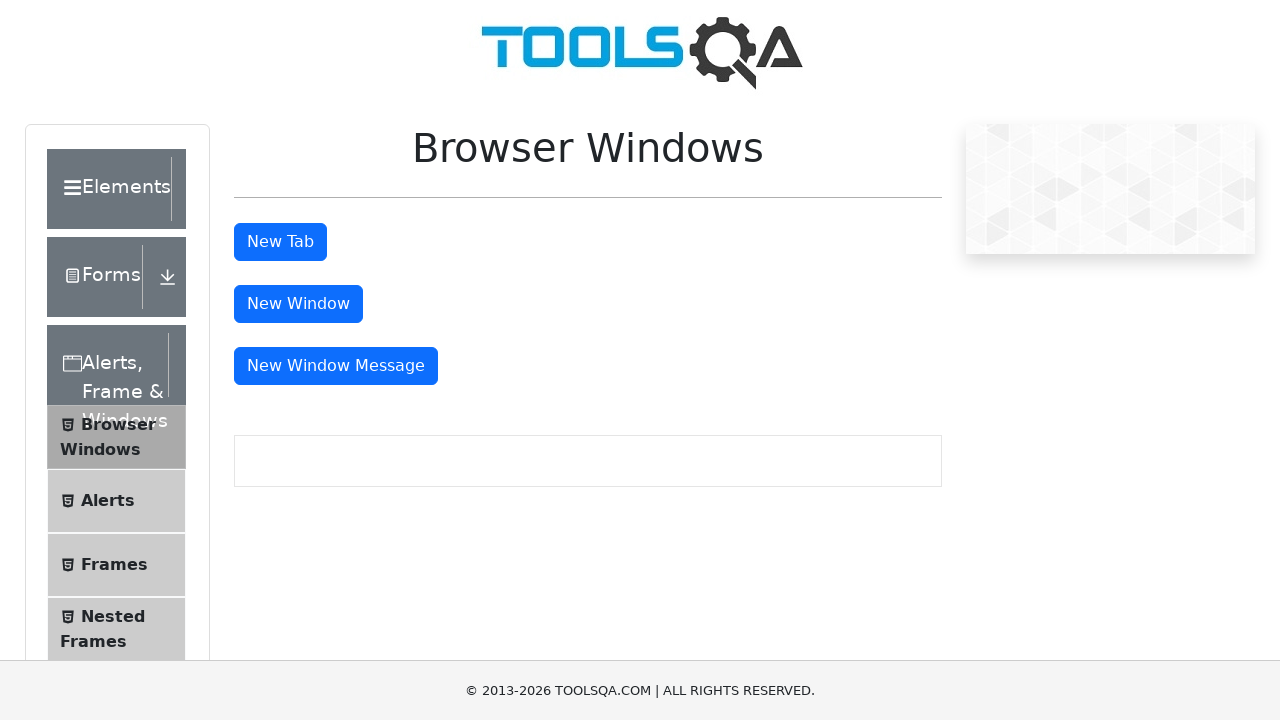

Clicked button to open first new tab at (280, 242) on button#tabButton
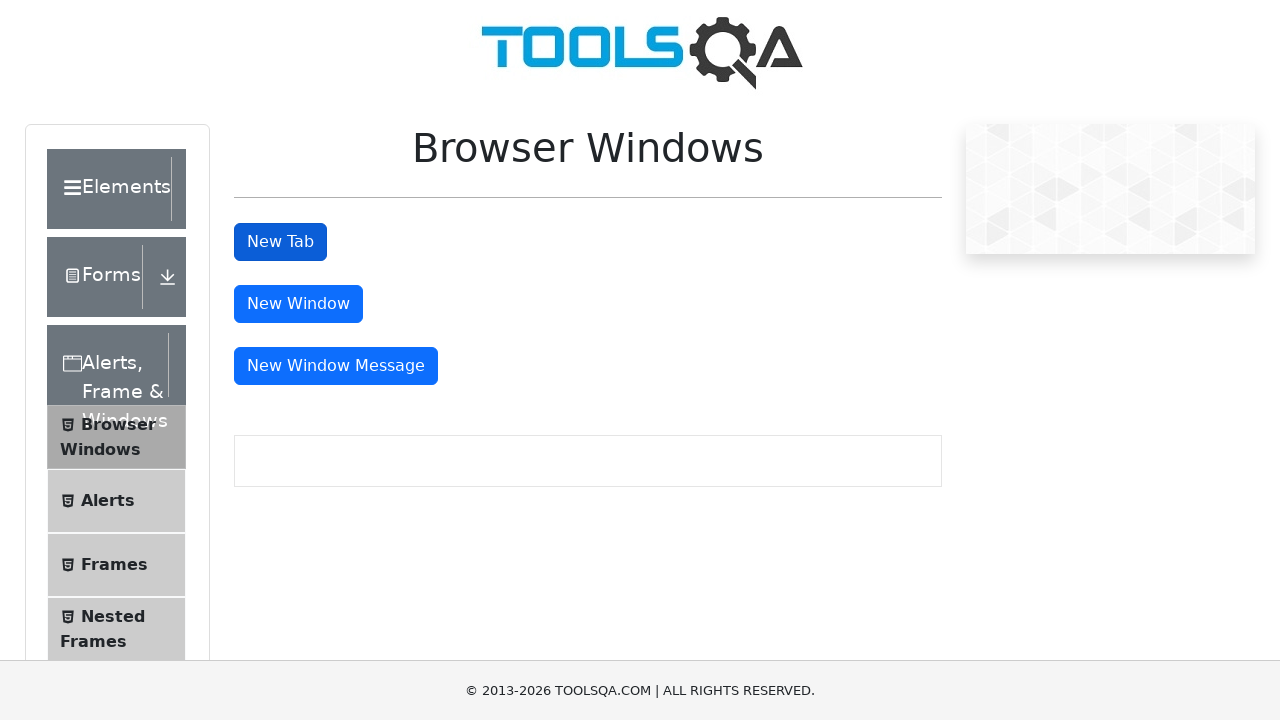

Verified first new tab URL is https://demoqa.com/sample
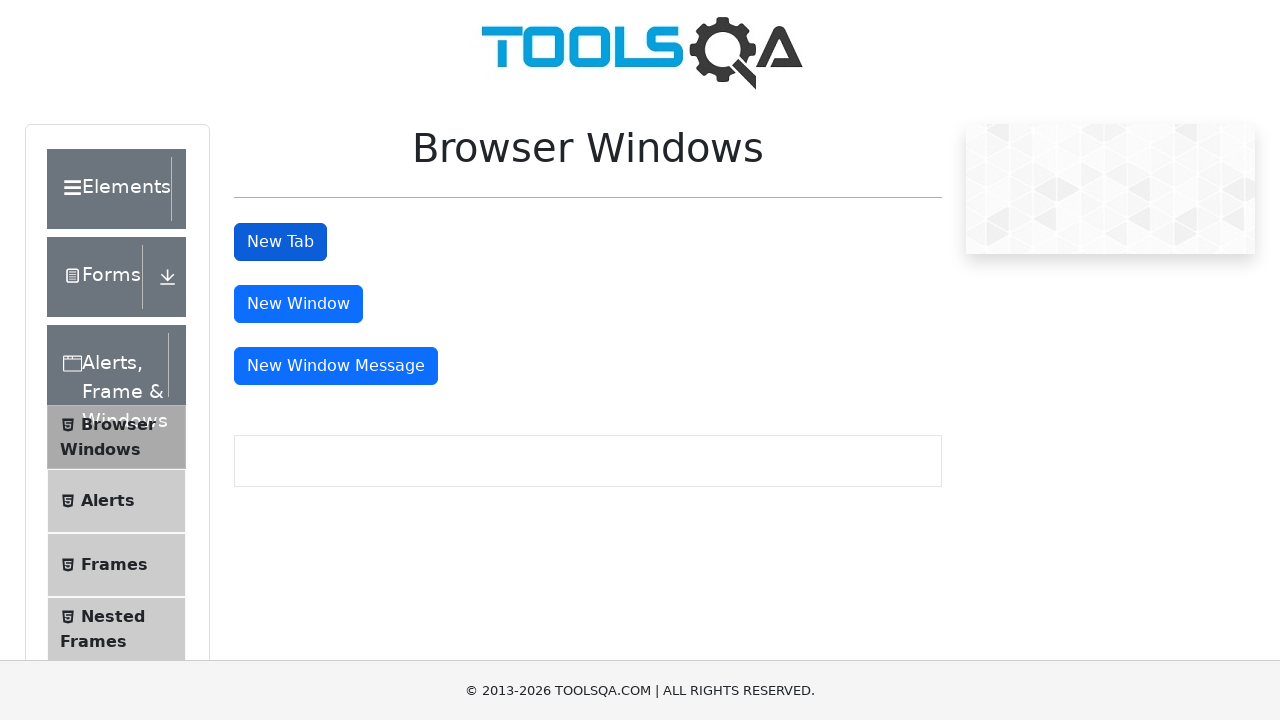

Brought original tab to front
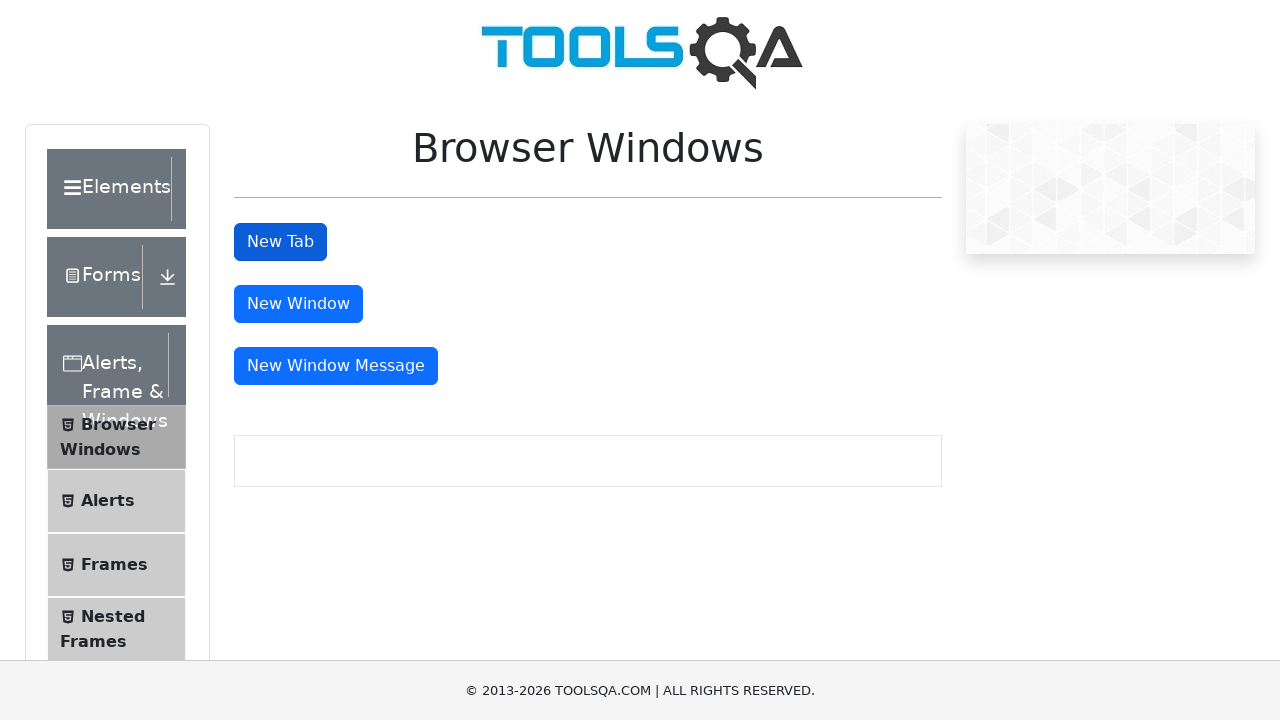

Clicked button to open second new tab at (280, 242) on button#tabButton
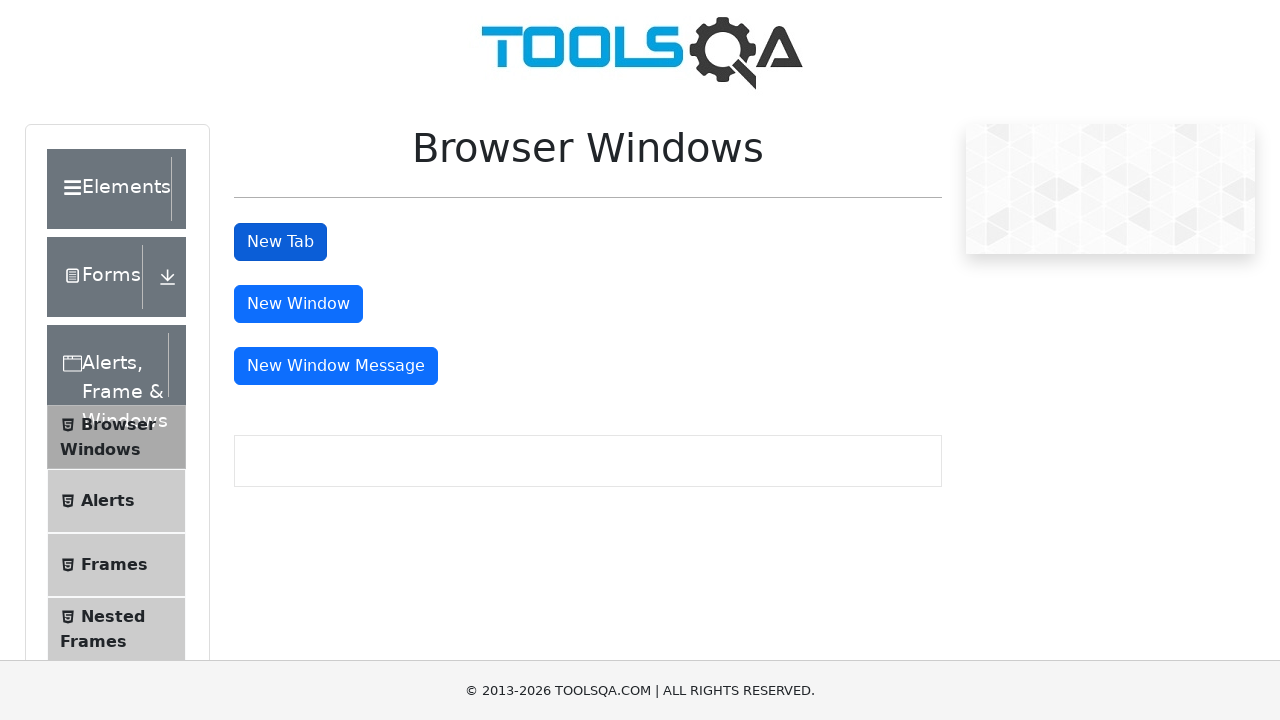

Verified that 3 tabs are open
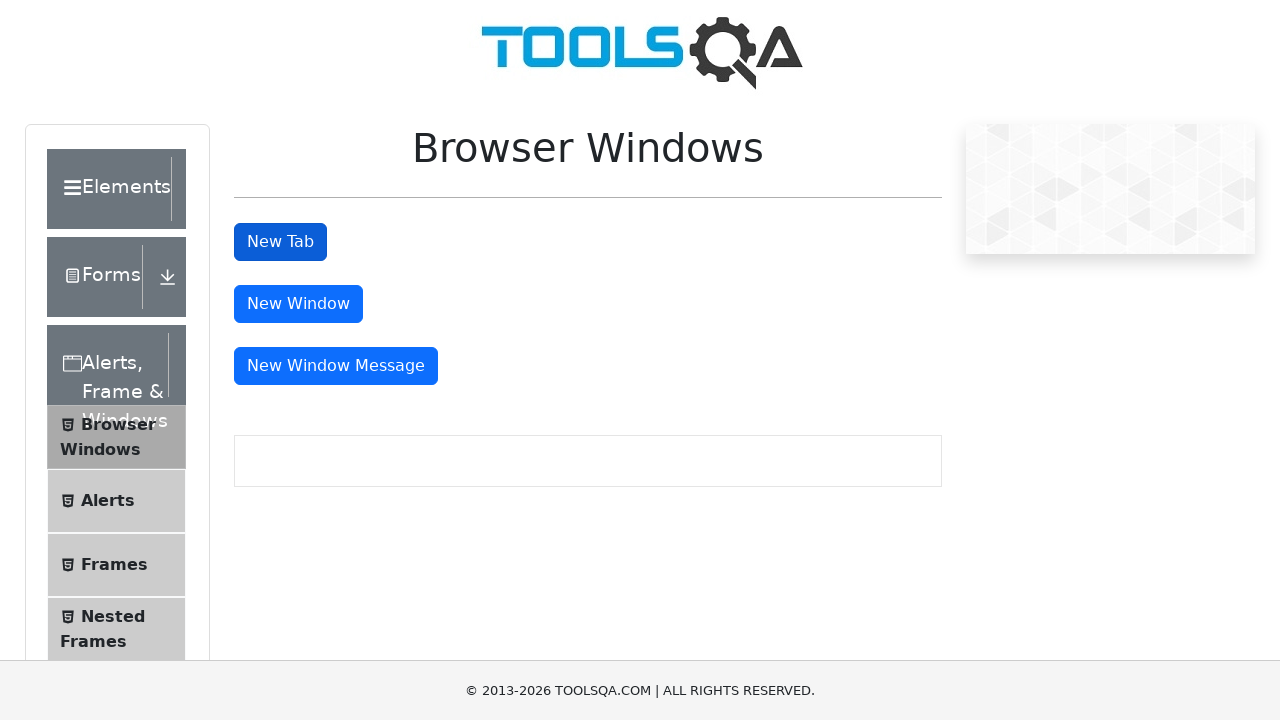

Closed the second new tab
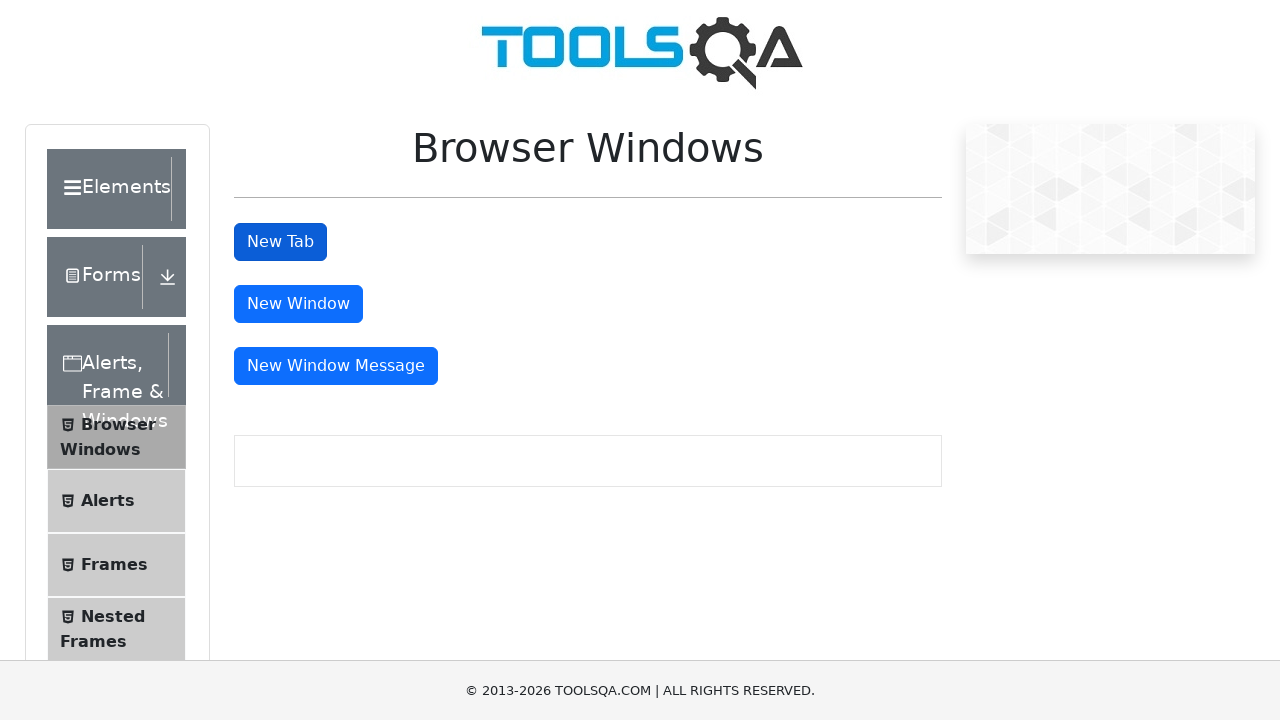

Closed the first new tab
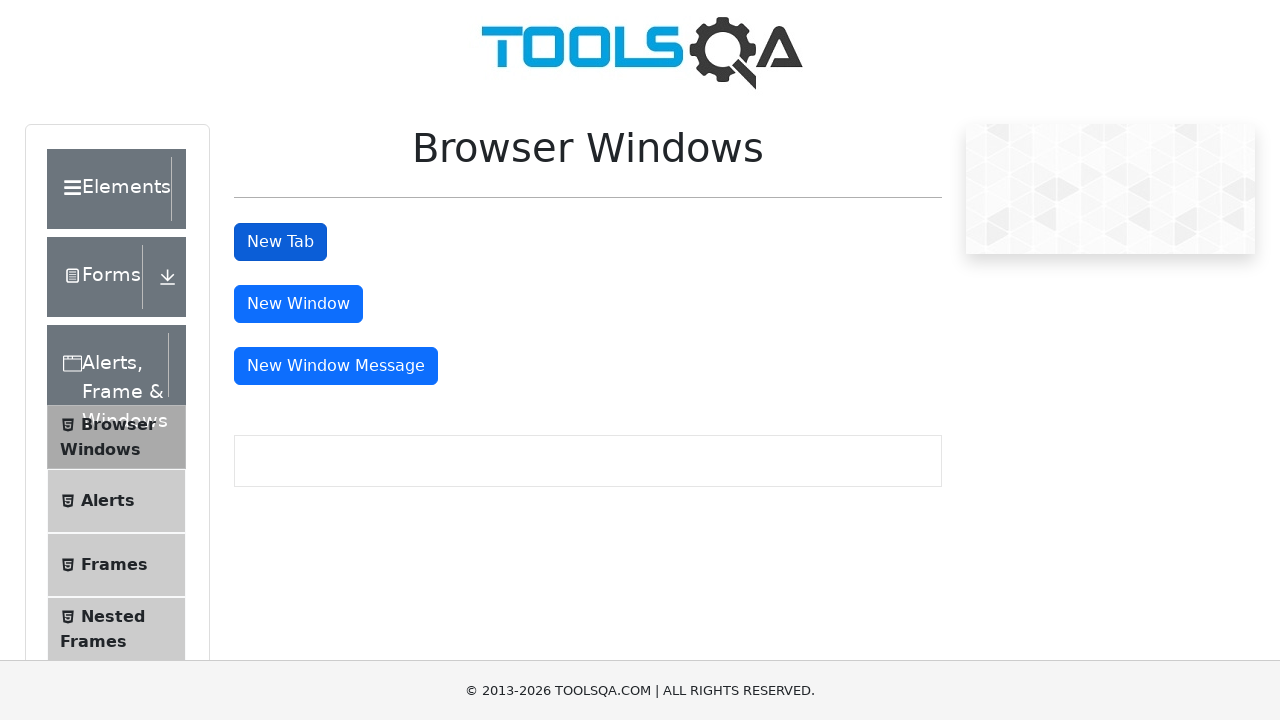

Verified original tab URL is https://demoqa.com/browser-windows
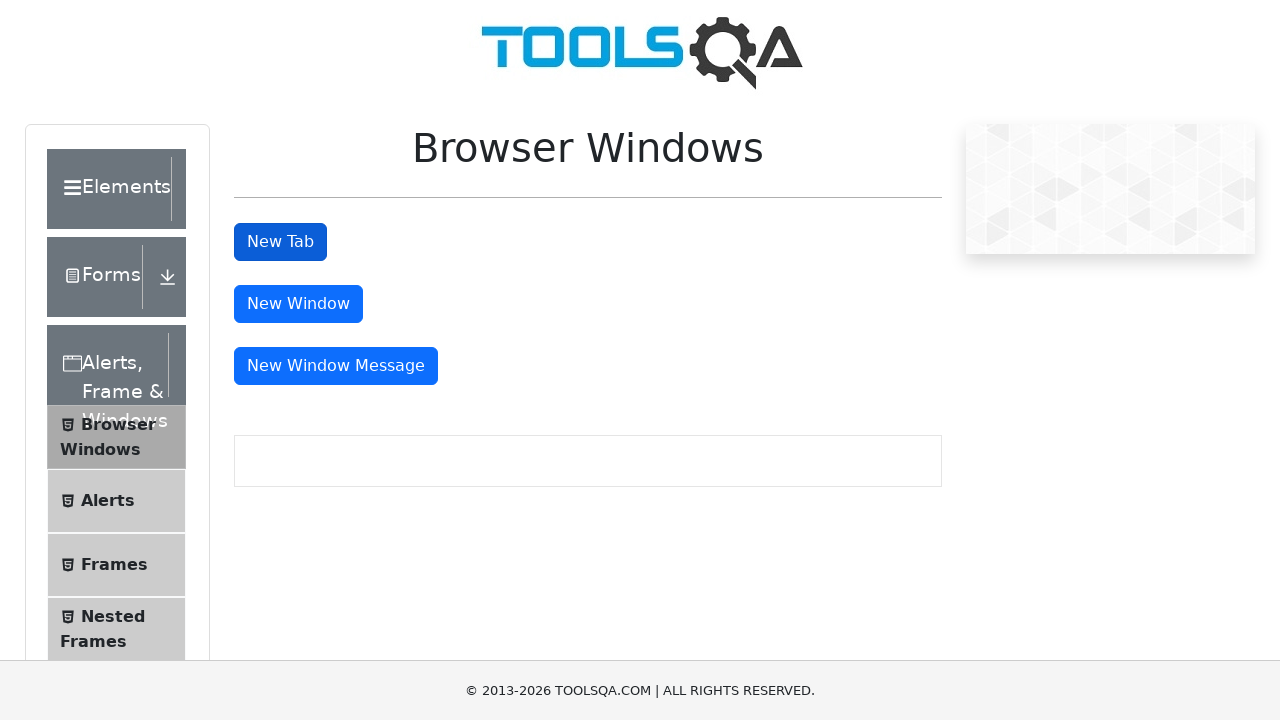

Verified that only one tab remains open
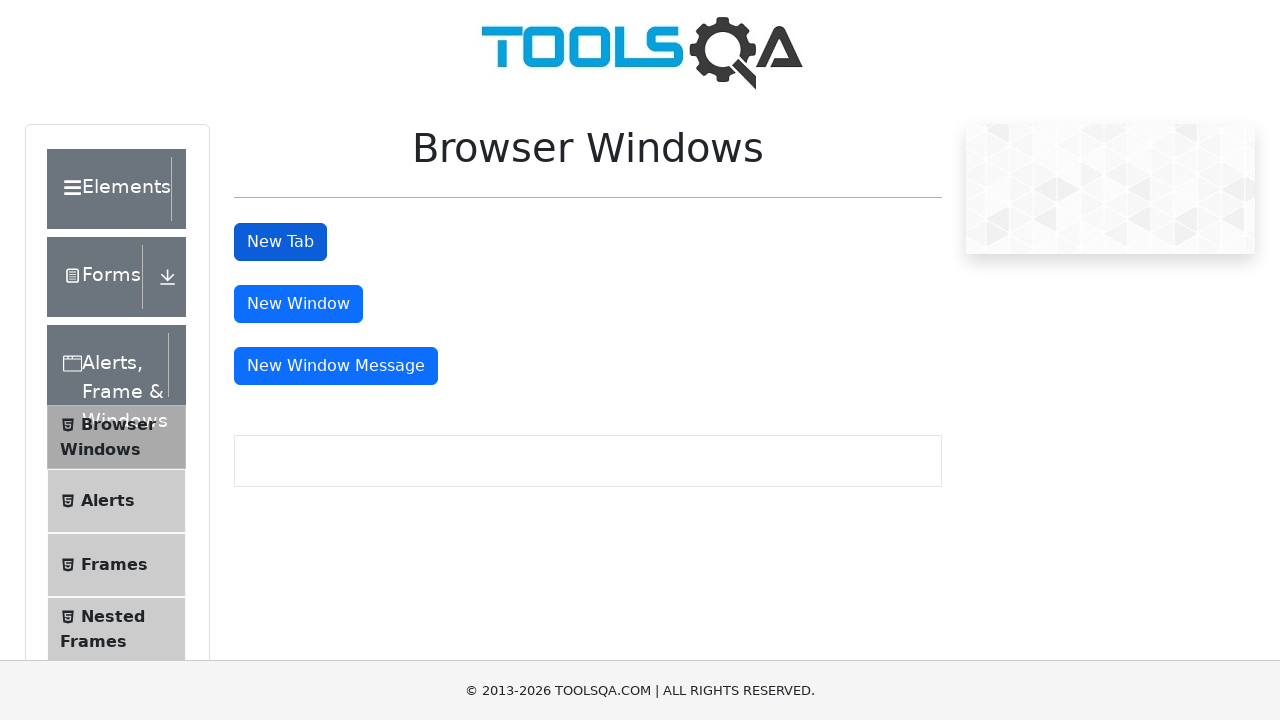

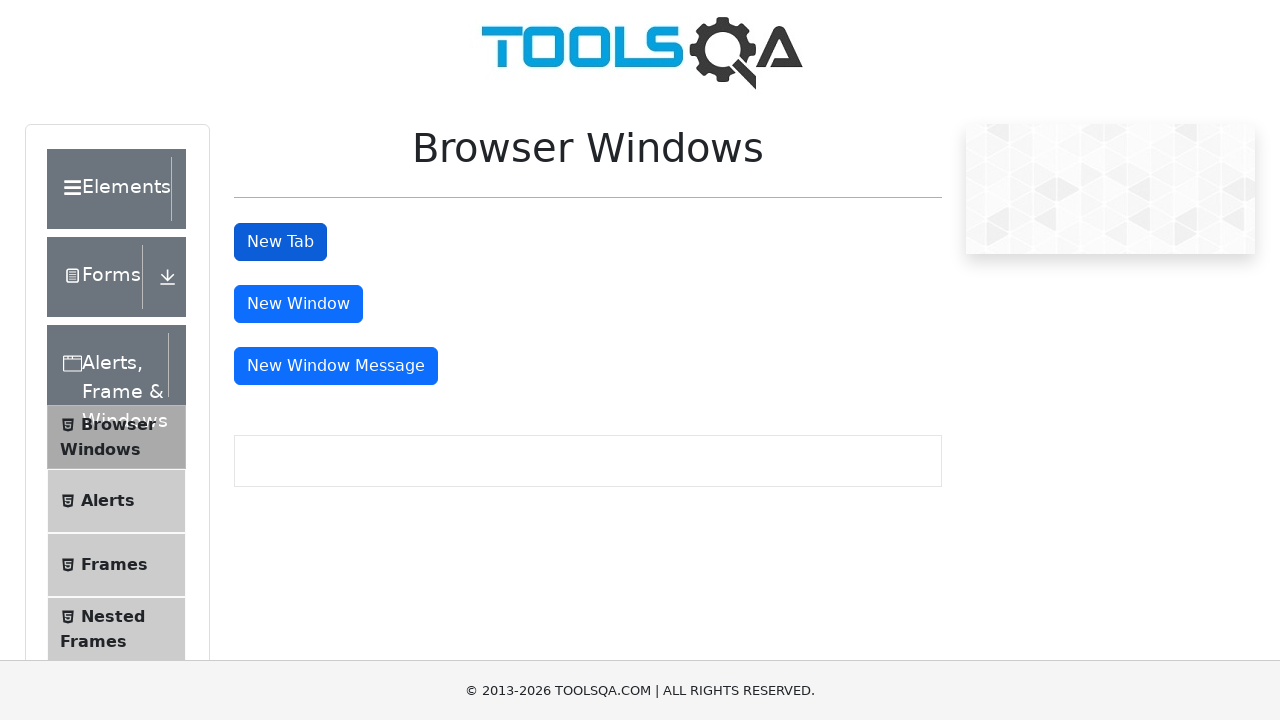